Tests basic iframe interaction by navigating to the IFrames section and filling a first name input field inside an iframe

Starting URL: https://www.techglobal-training.com/frontend

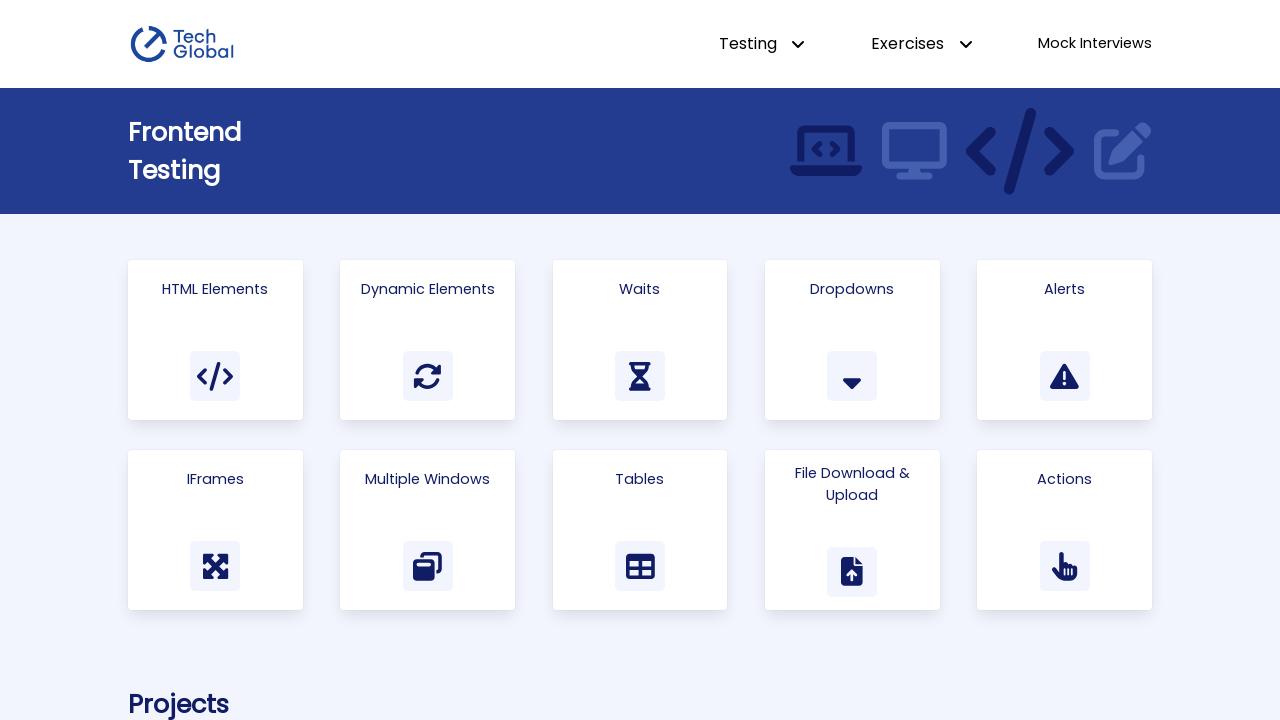

Clicked on IFrames link/card at (215, 479) on text=IFrames
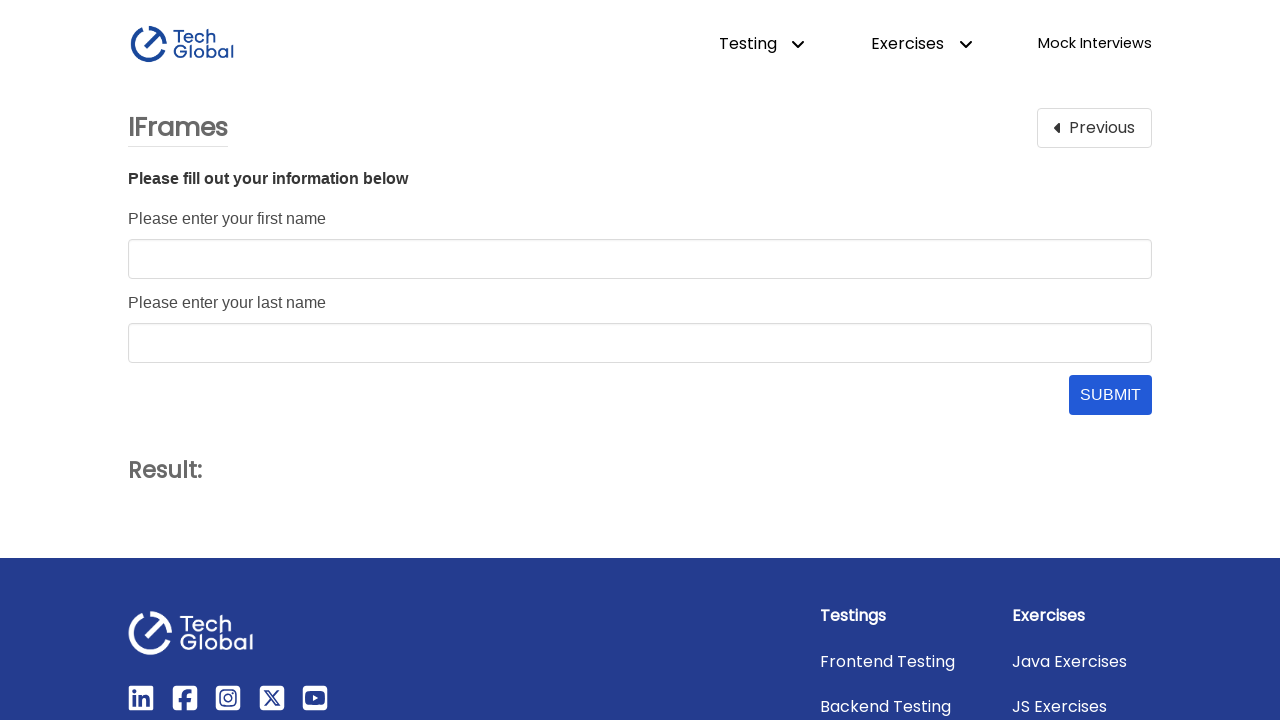

Located iframe with id 'form_frame'
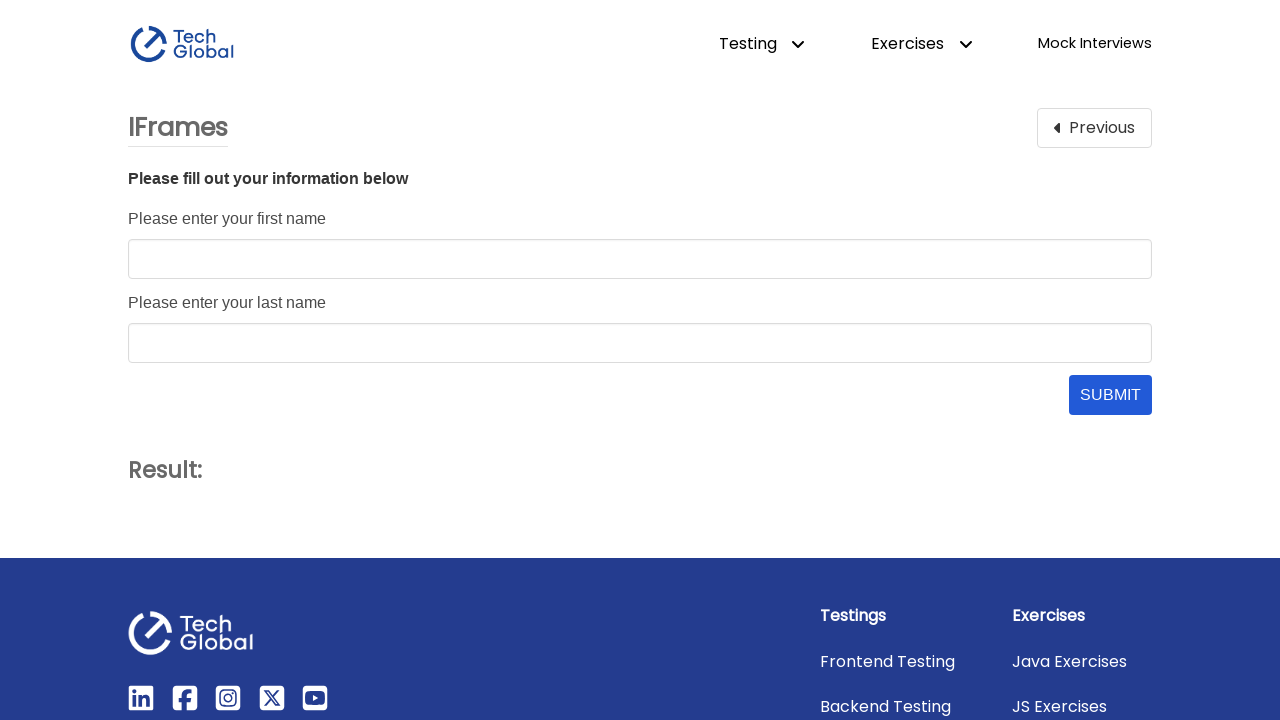

Filled first name field inside iframe with 'TechGlobal' on #form_frame >> internal:control=enter-frame >> #first_name
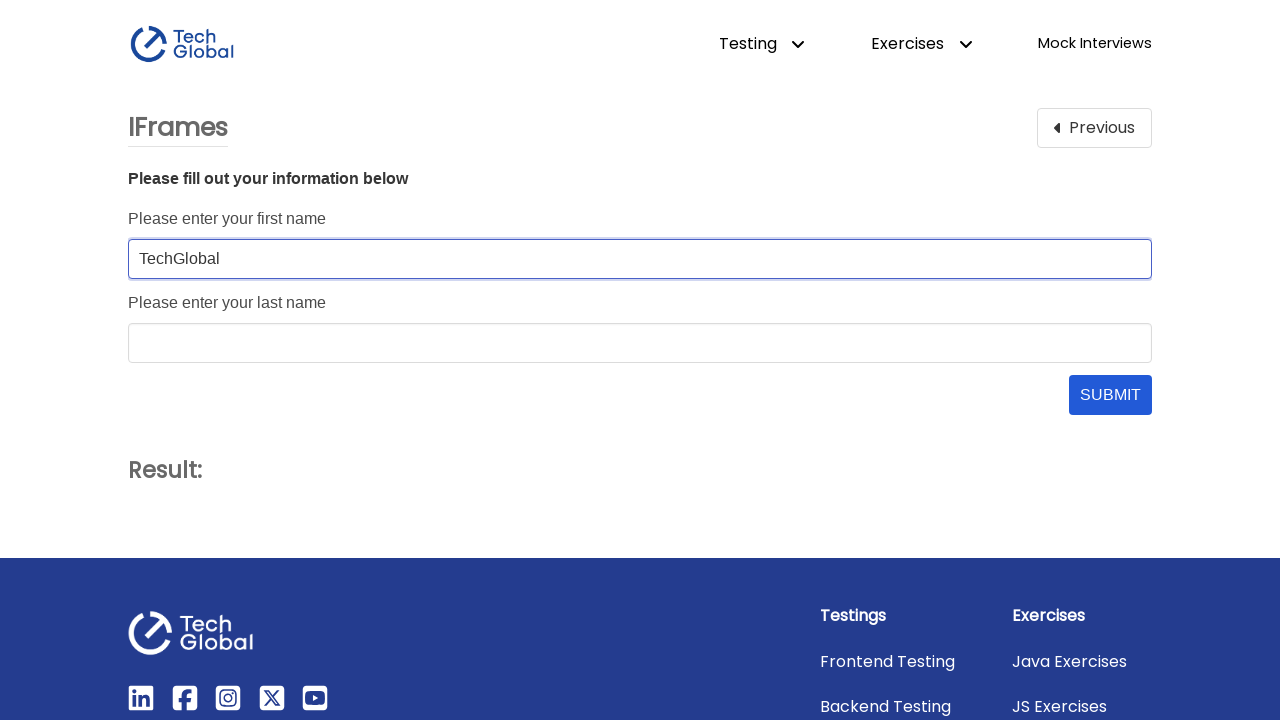

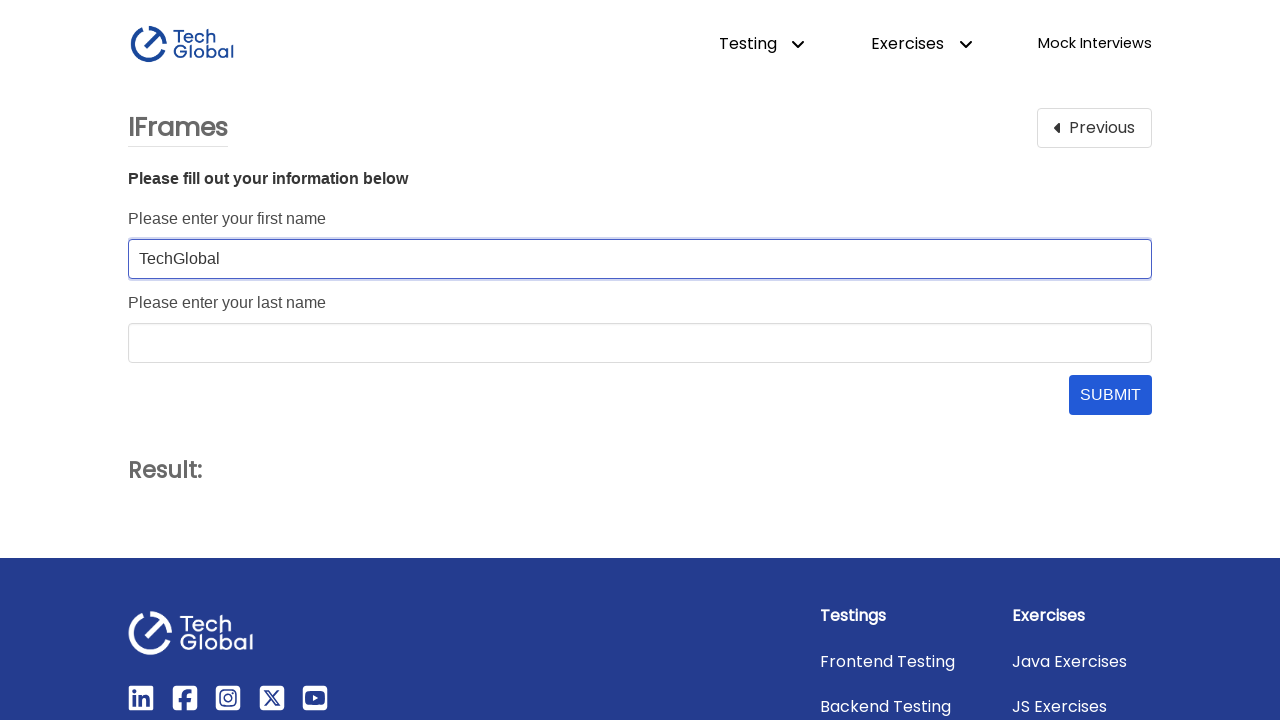